Tests dynamic content loading by clicking a Start button and verifying that "Hello World!" text appears after the loading completes.

Starting URL: https://the-internet.herokuapp.com/dynamic_loading/1

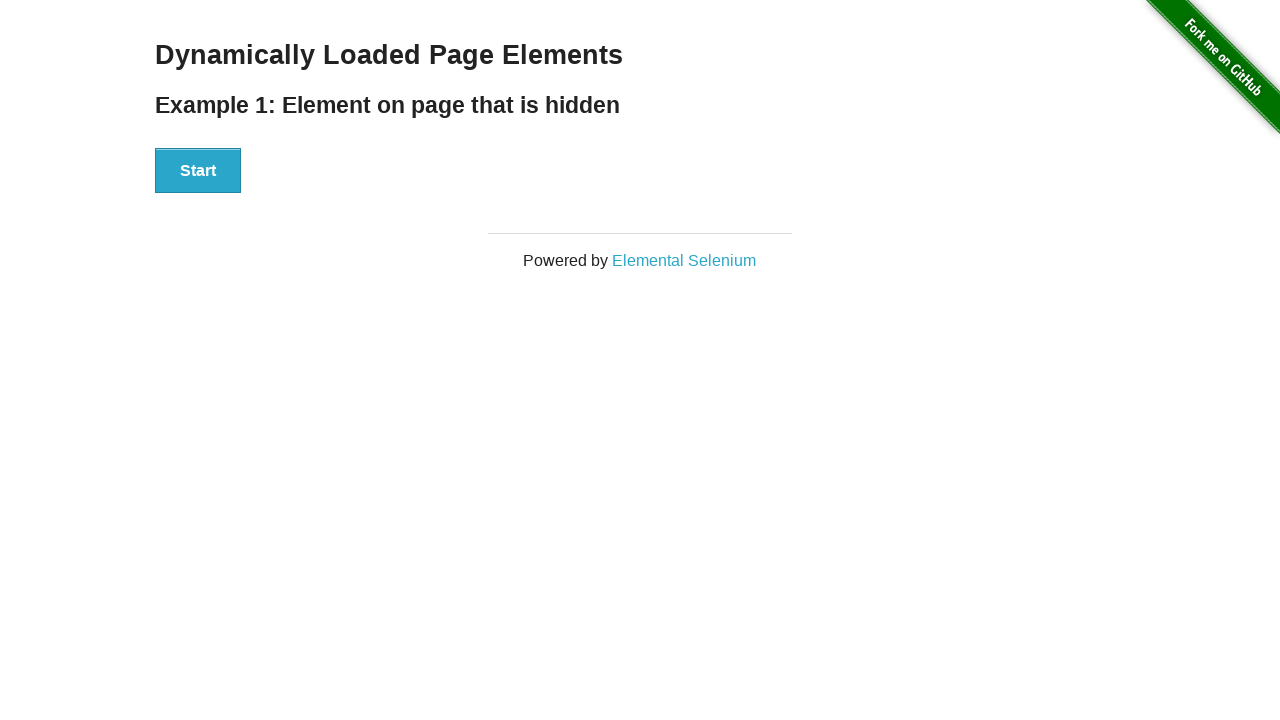

Navigated to dynamic loading test page
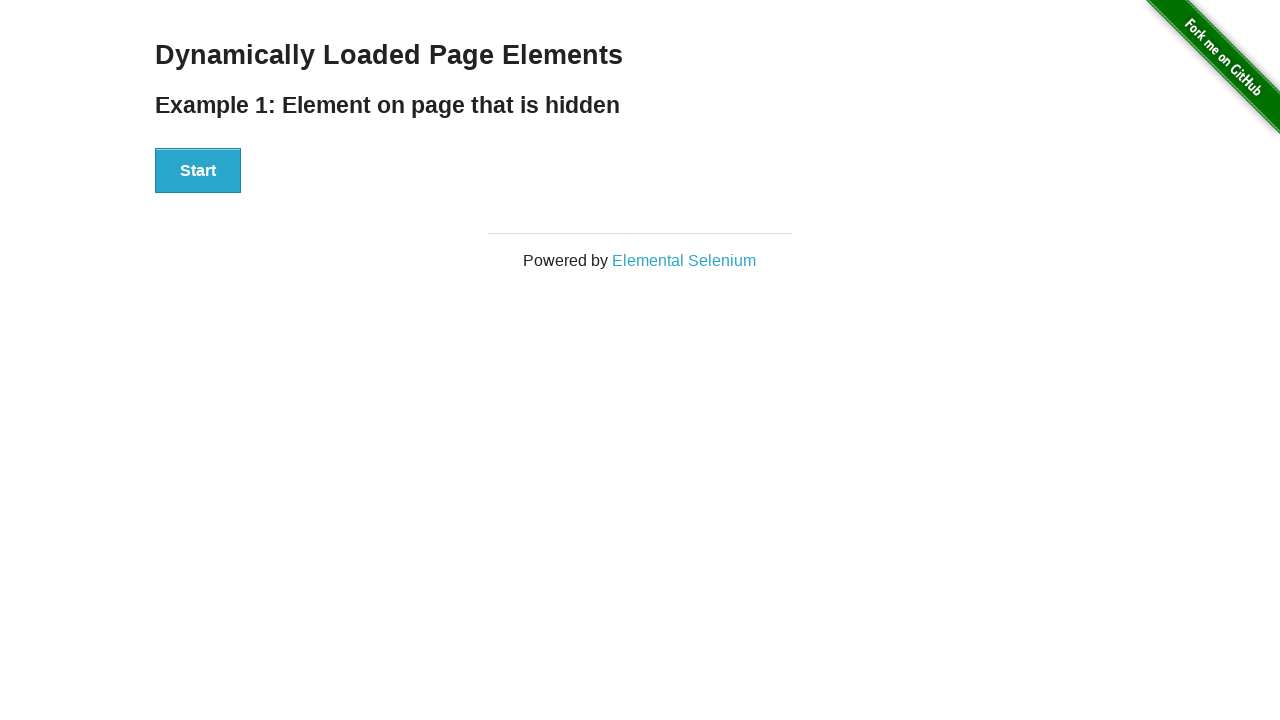

Clicked the Start button to initiate dynamic content loading at (198, 171) on xpath=//div[@id='start']//button
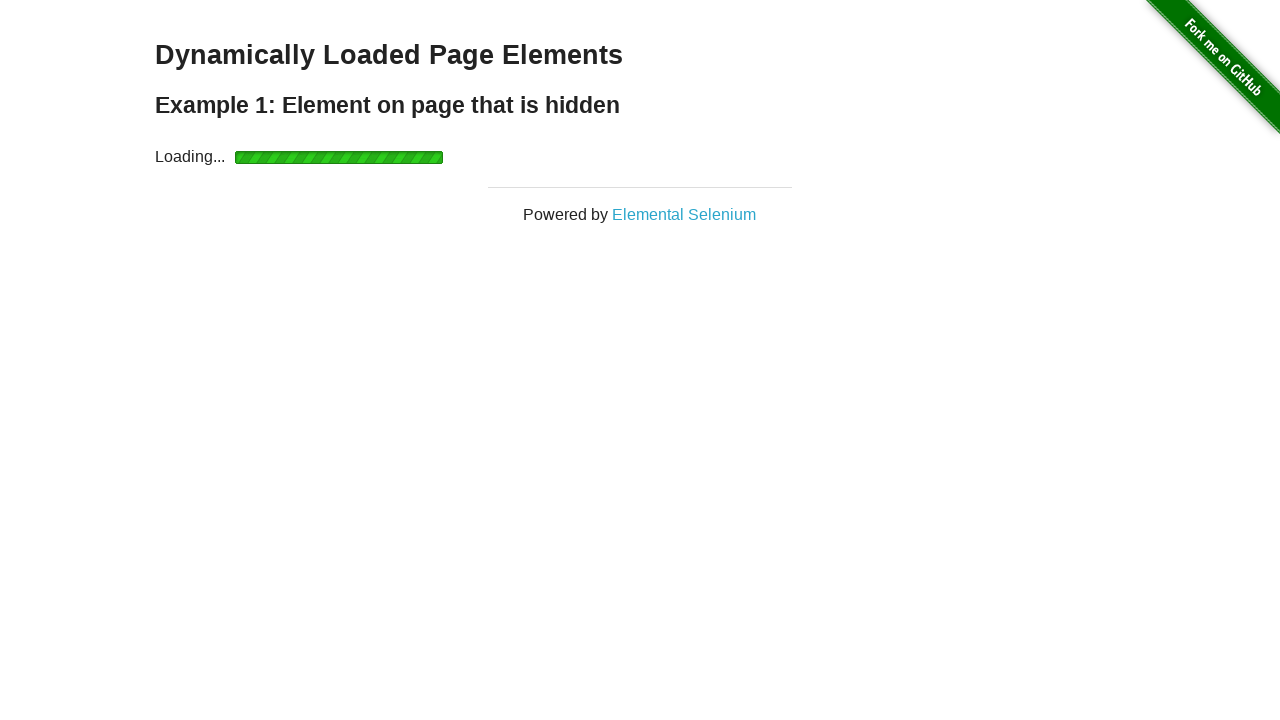

Waited for 'Hello World!' text to appear and become visible
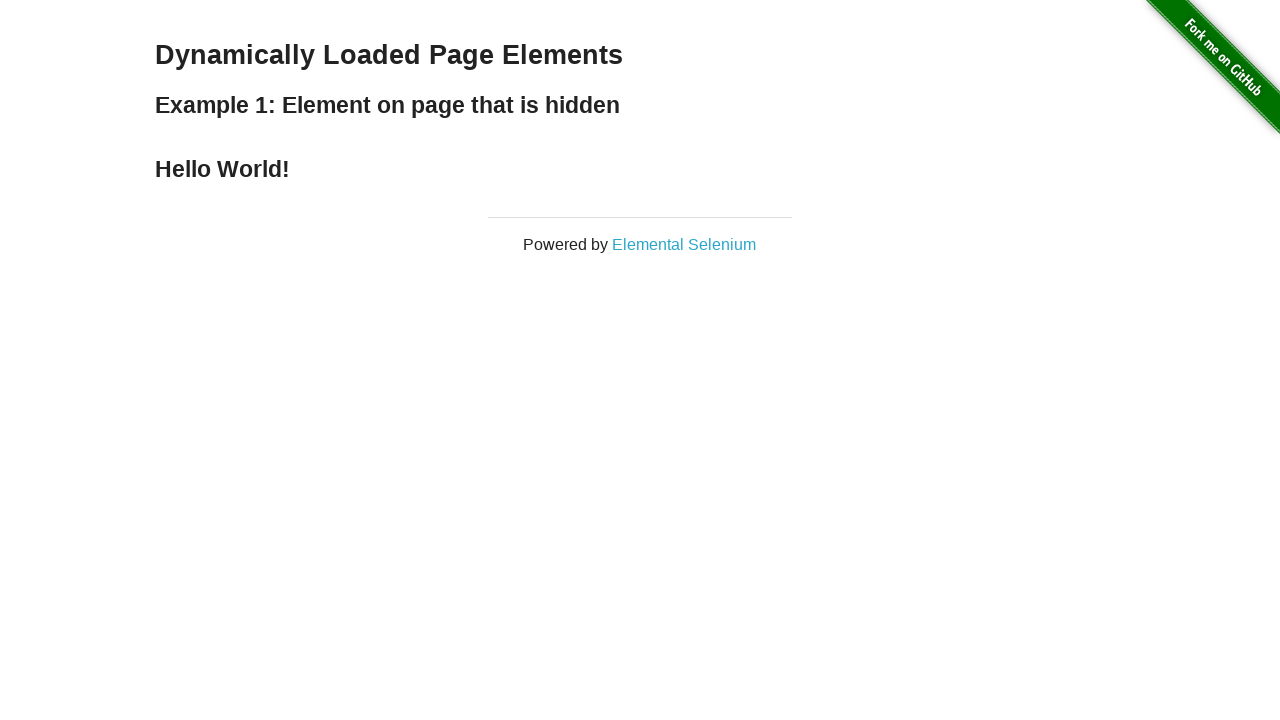

Retrieved text content: 'Hello World!'
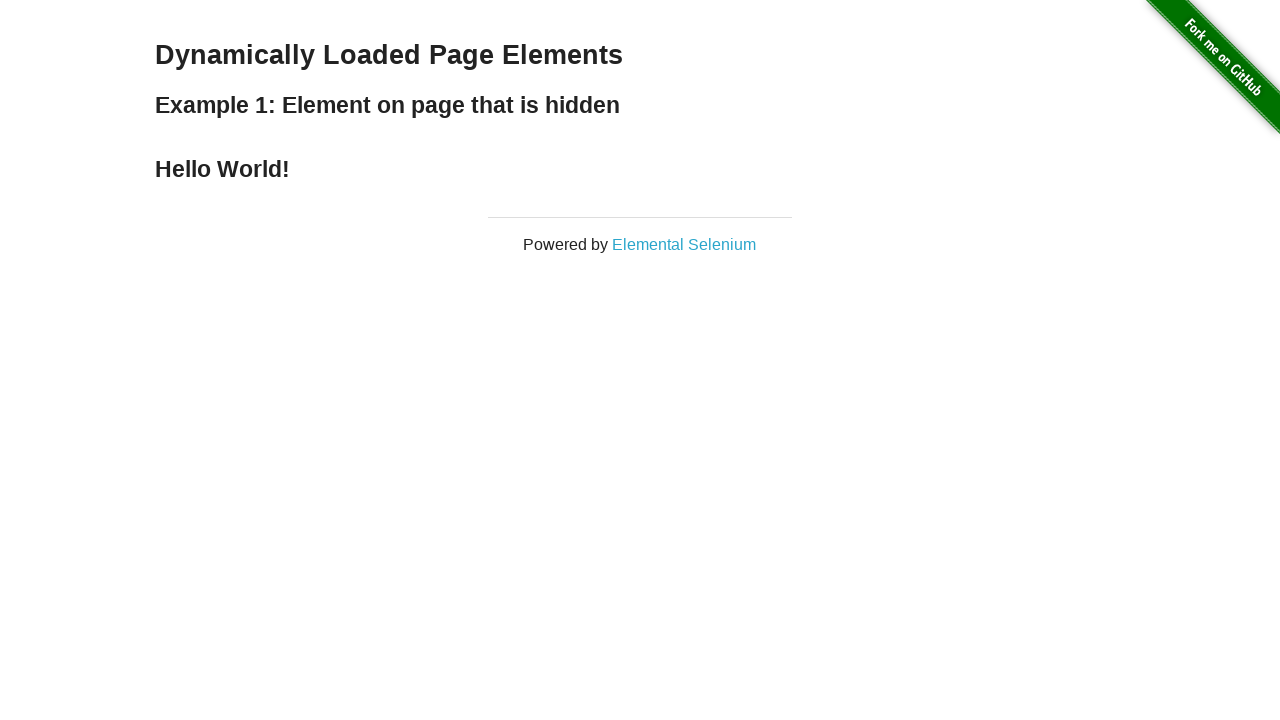

Verified that 'Hello World!' text matches expected value
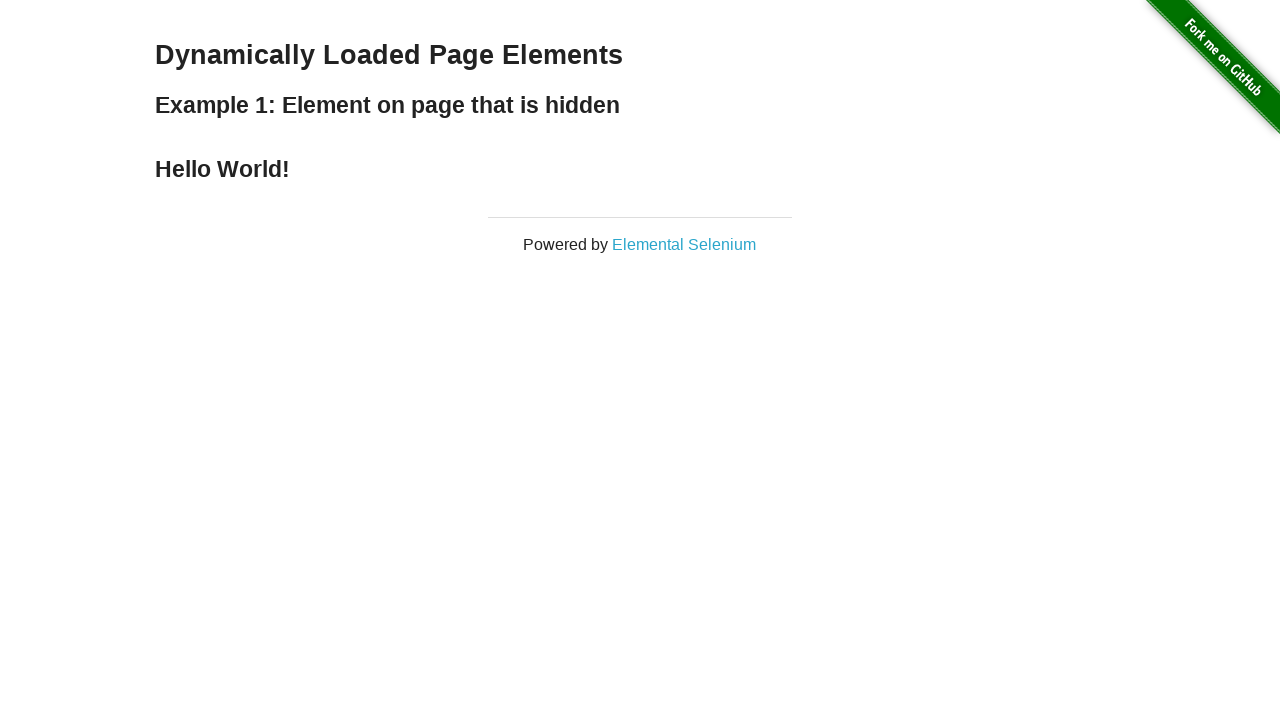

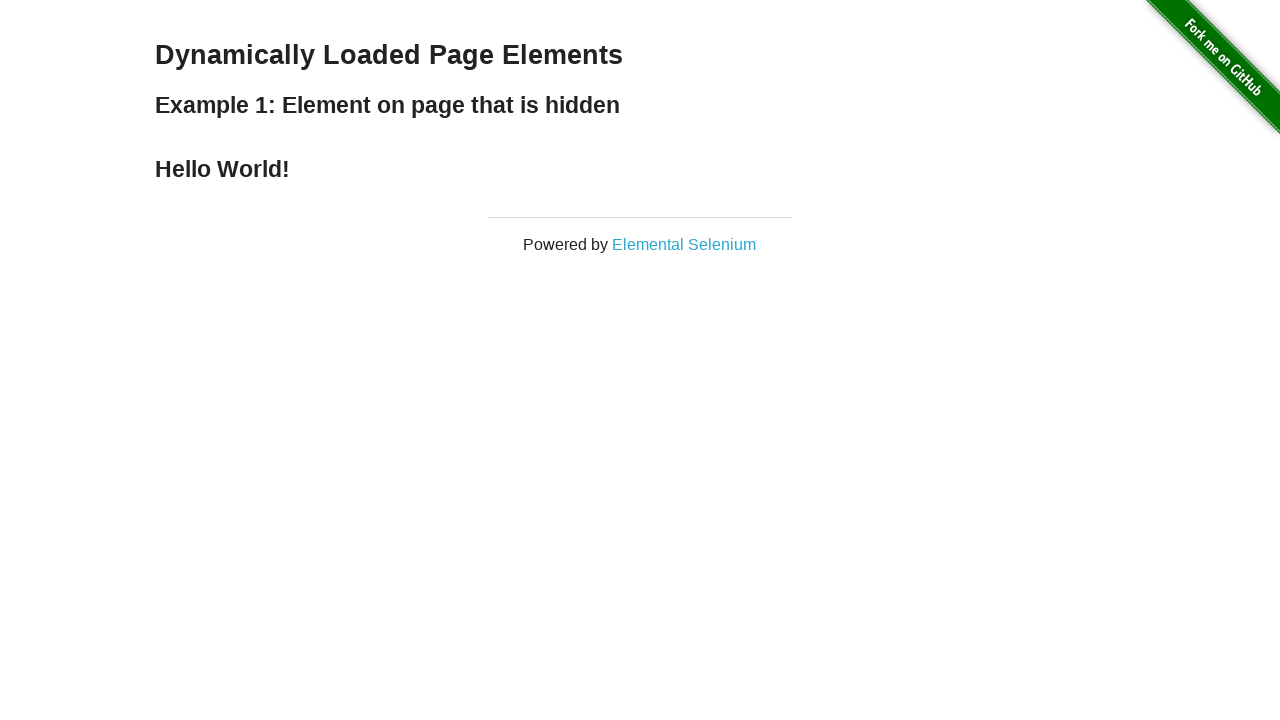